Navigates through a reptile supply website by clicking on navigation links and product categories to reach a product listing page

Starting URL: http://www.lllreptile.com/

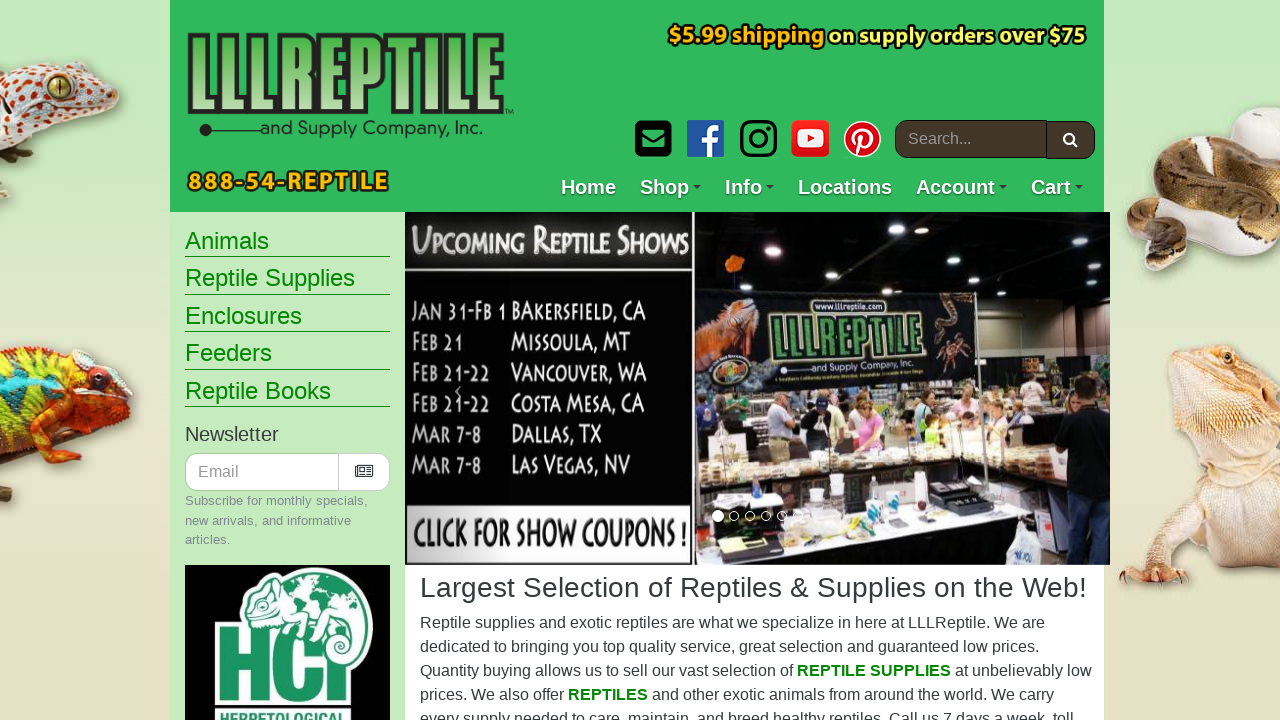

Clicked on first navigation link in sidebar at (227, 240) on xpath=//*[@id="sidebar"]/nav/ul/li[1]/a
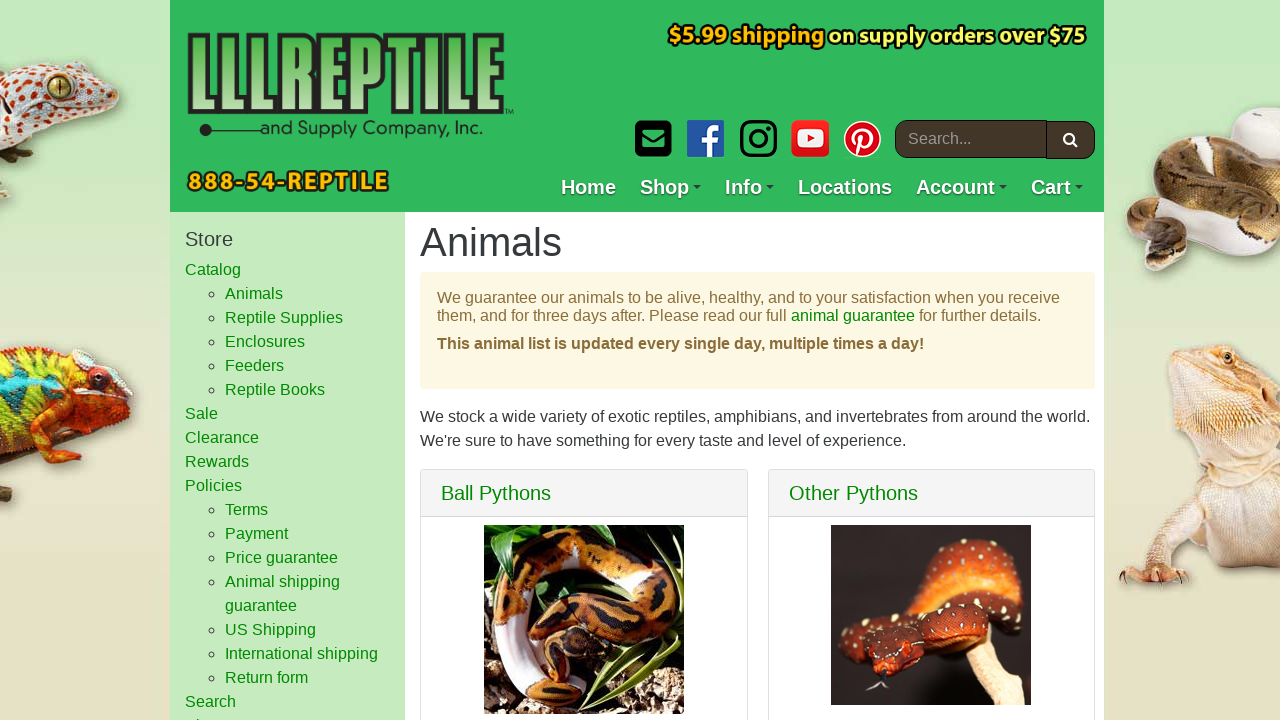

Clicked on product category link at (535, 360) on xpath=//*[@id="content"]/div/div[3]/div[2]/div/div[1]/h3/a
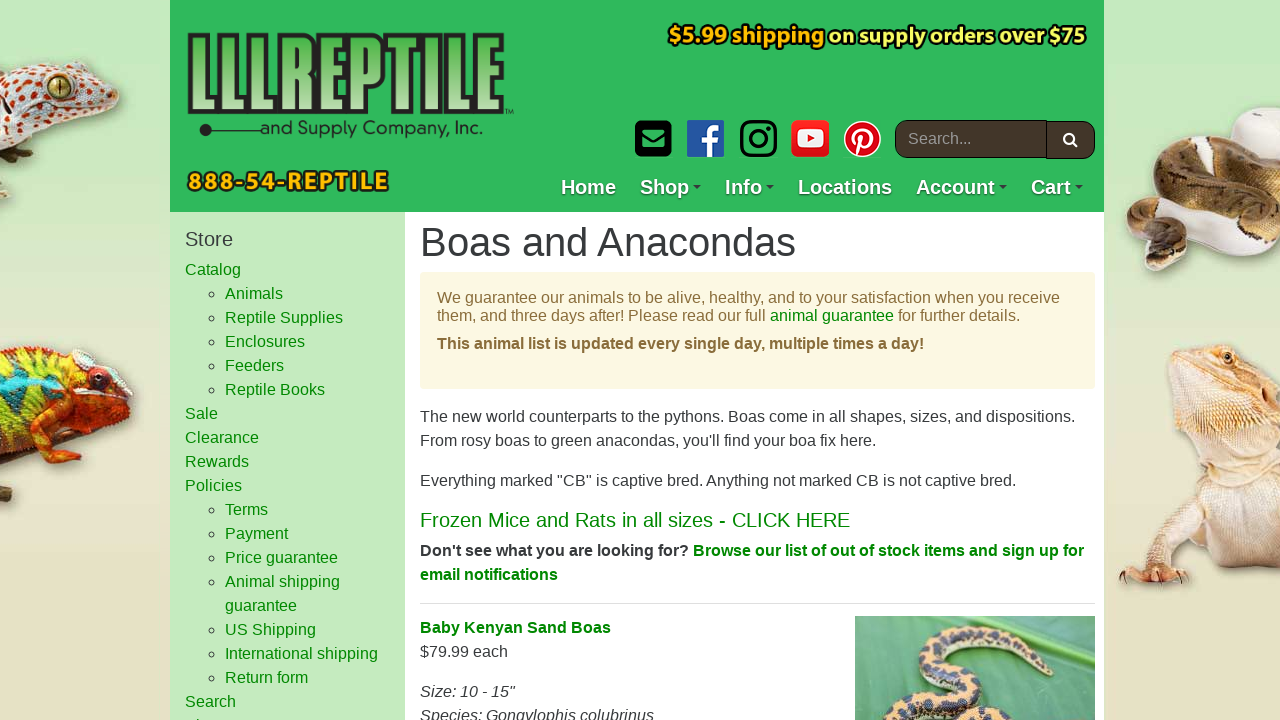

Product listings loaded successfully
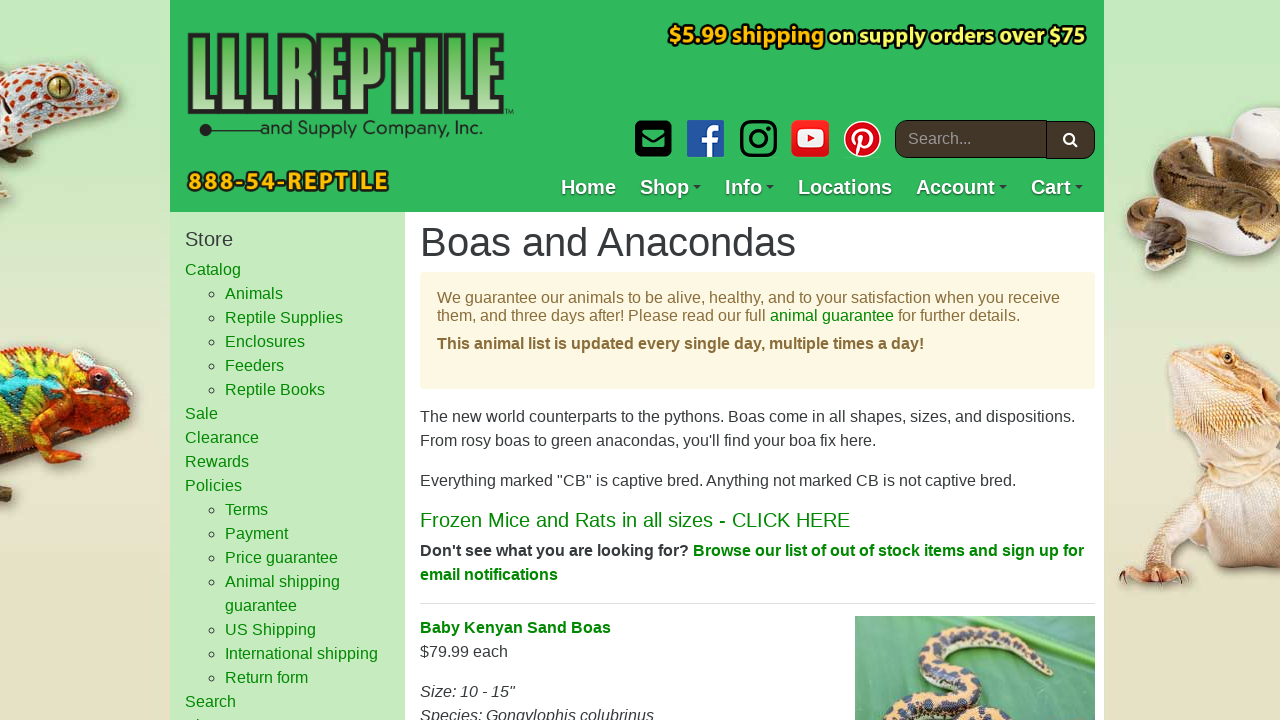

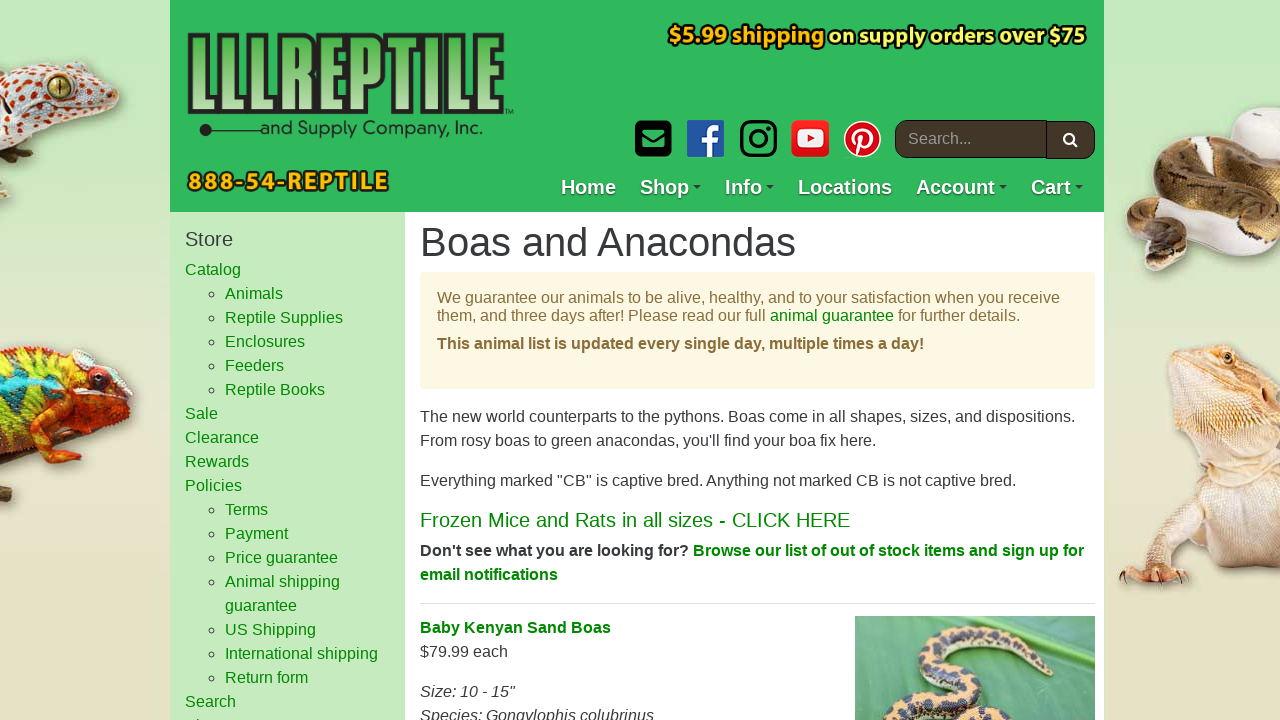